Class-based test that navigates to the RedBus website homepage

Starting URL: https://www.redbus.in/

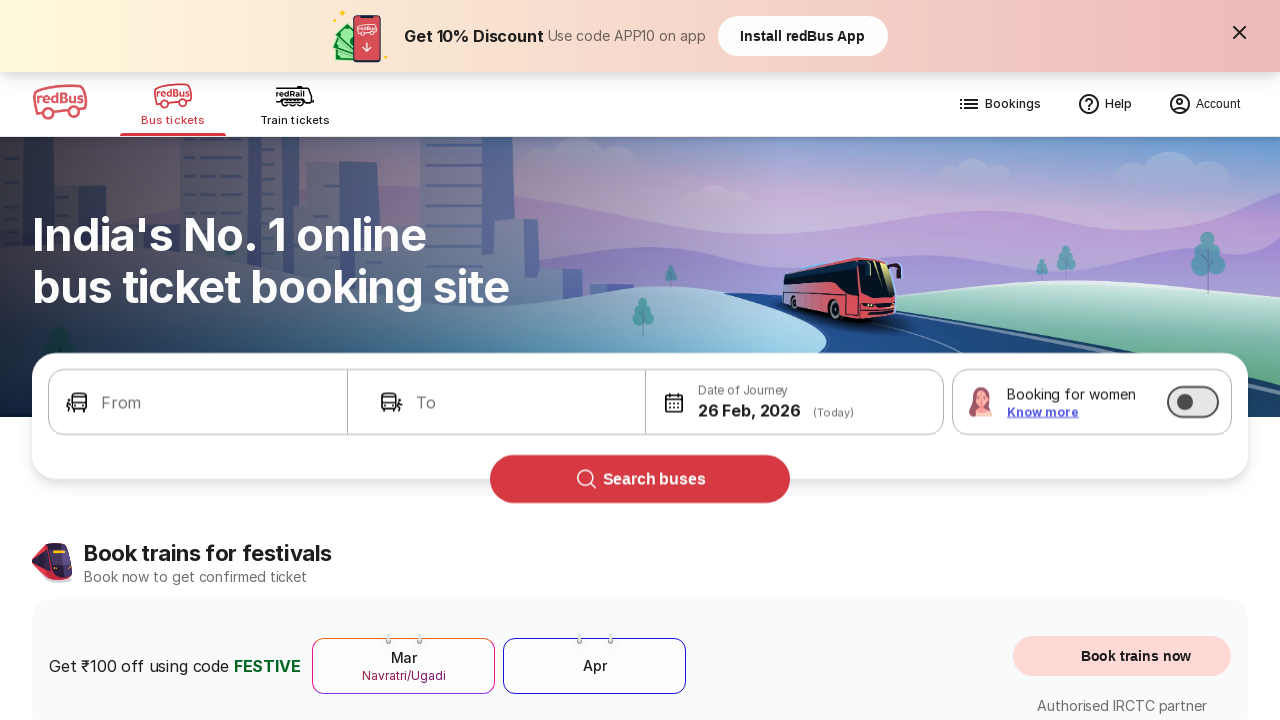

Navigated to RedBus homepage at https://www.redbus.in/
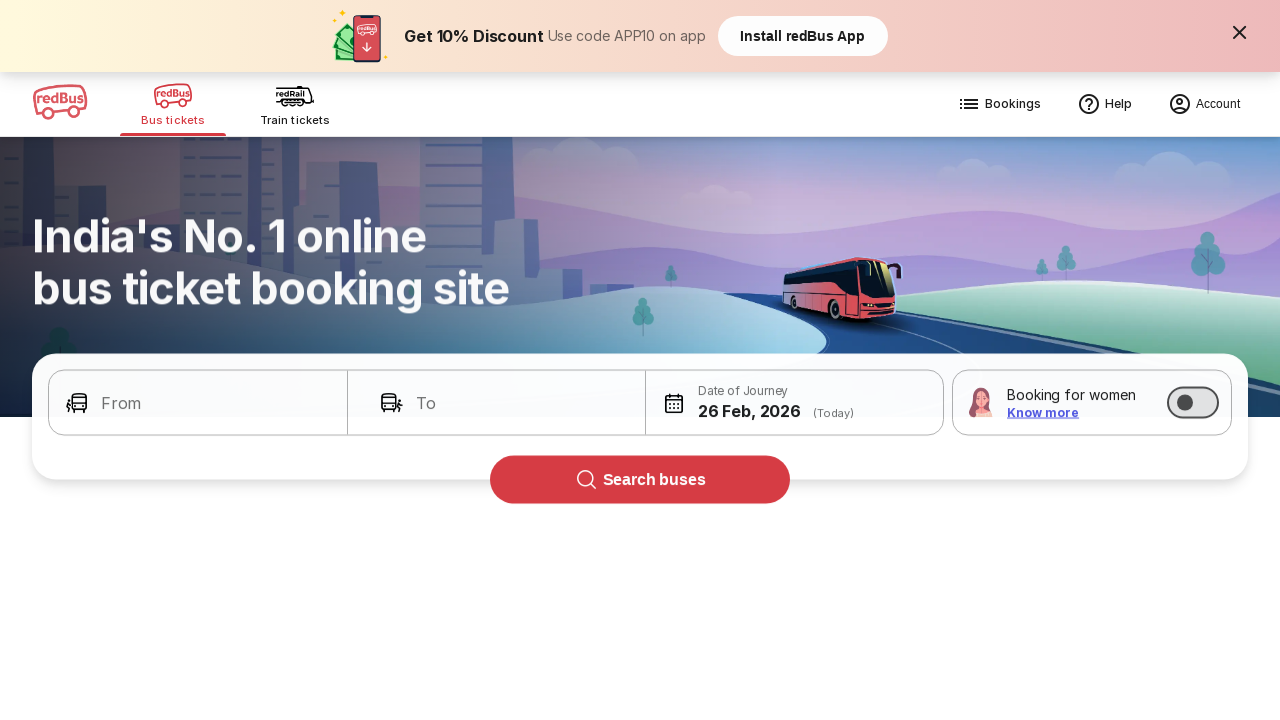

RedBus homepage loaded successfully
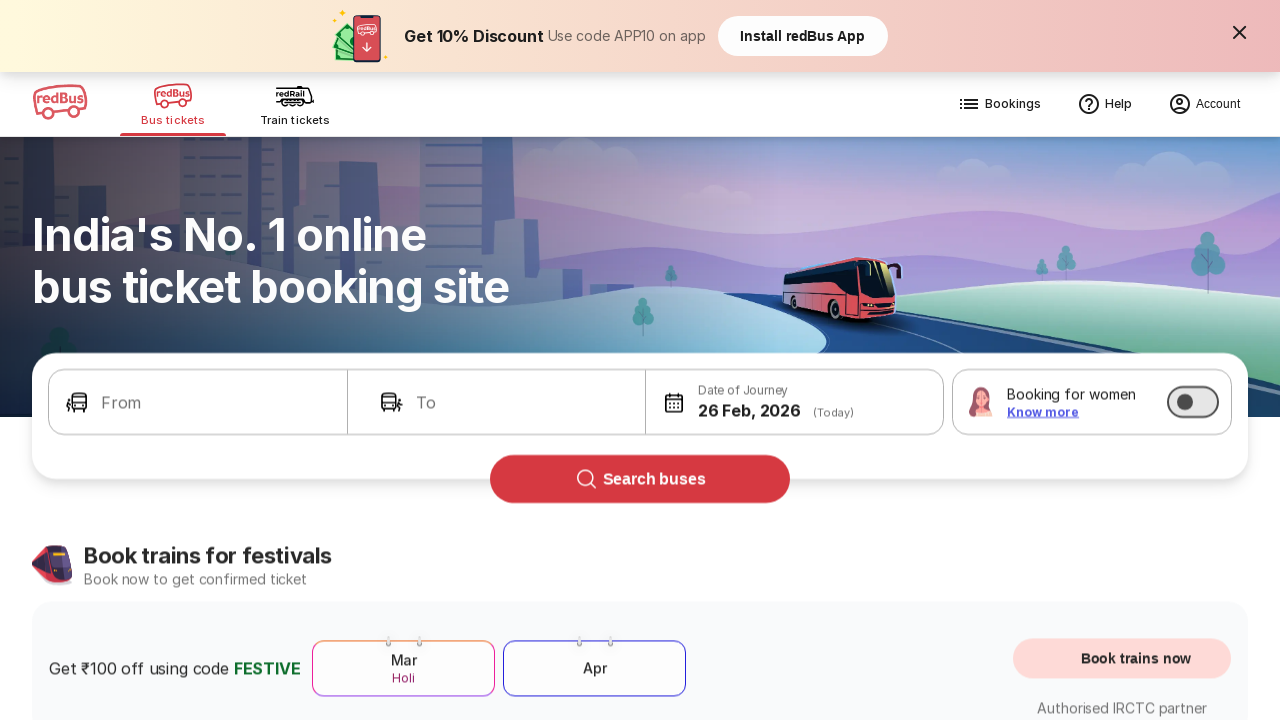

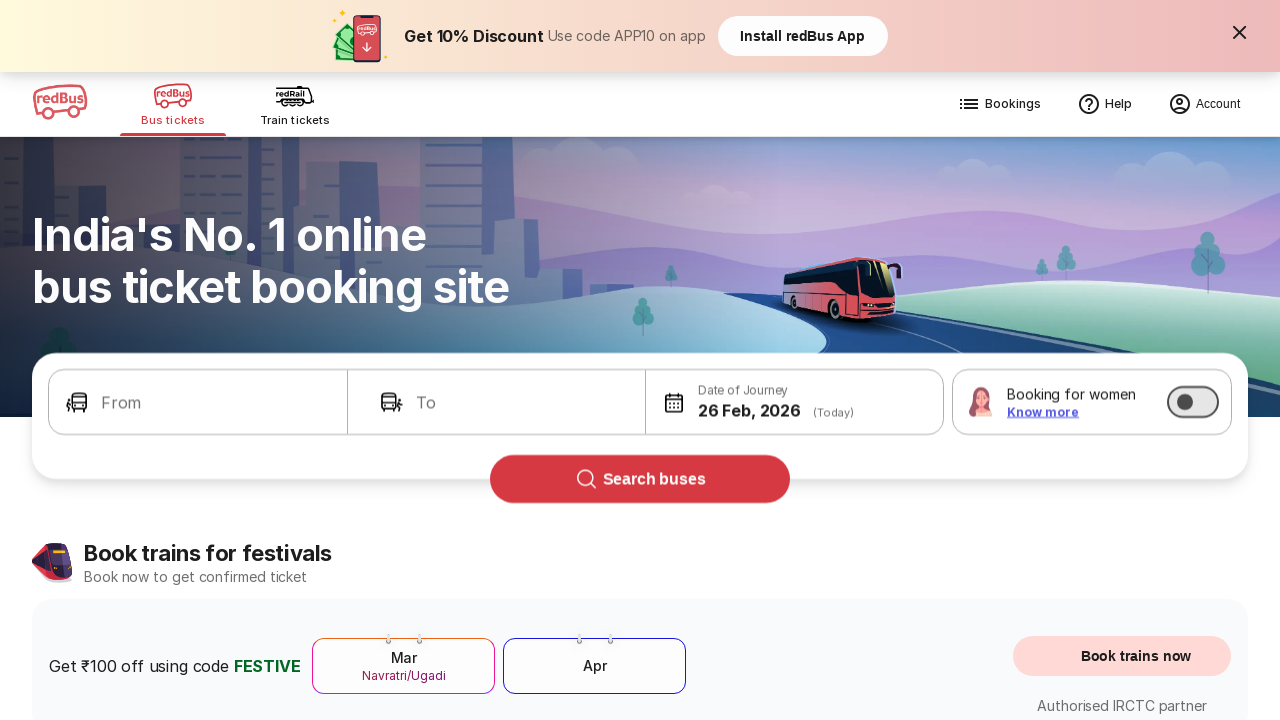